Tests clicking a button that triggers a confirm popup, accepting it, and verifying the confirmation message

Starting URL: https://kristinek.github.io/site/examples/alerts_popups

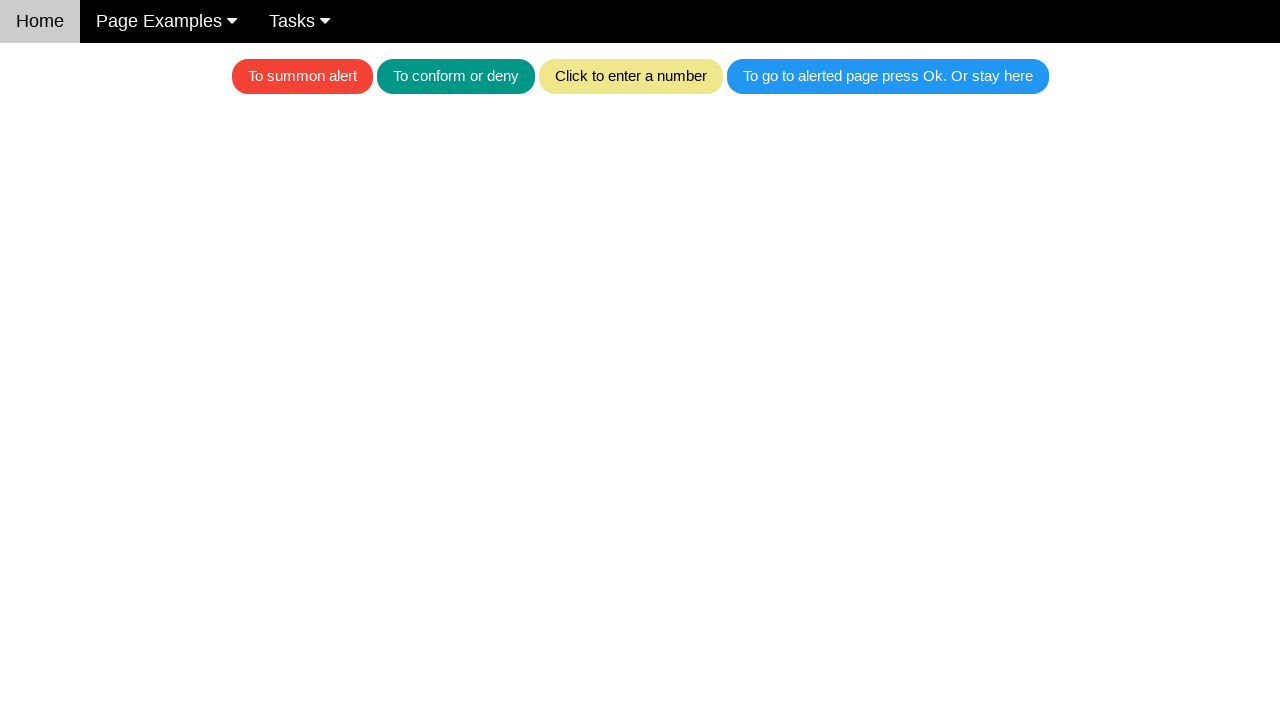

Set up dialog handler to accept confirm popup
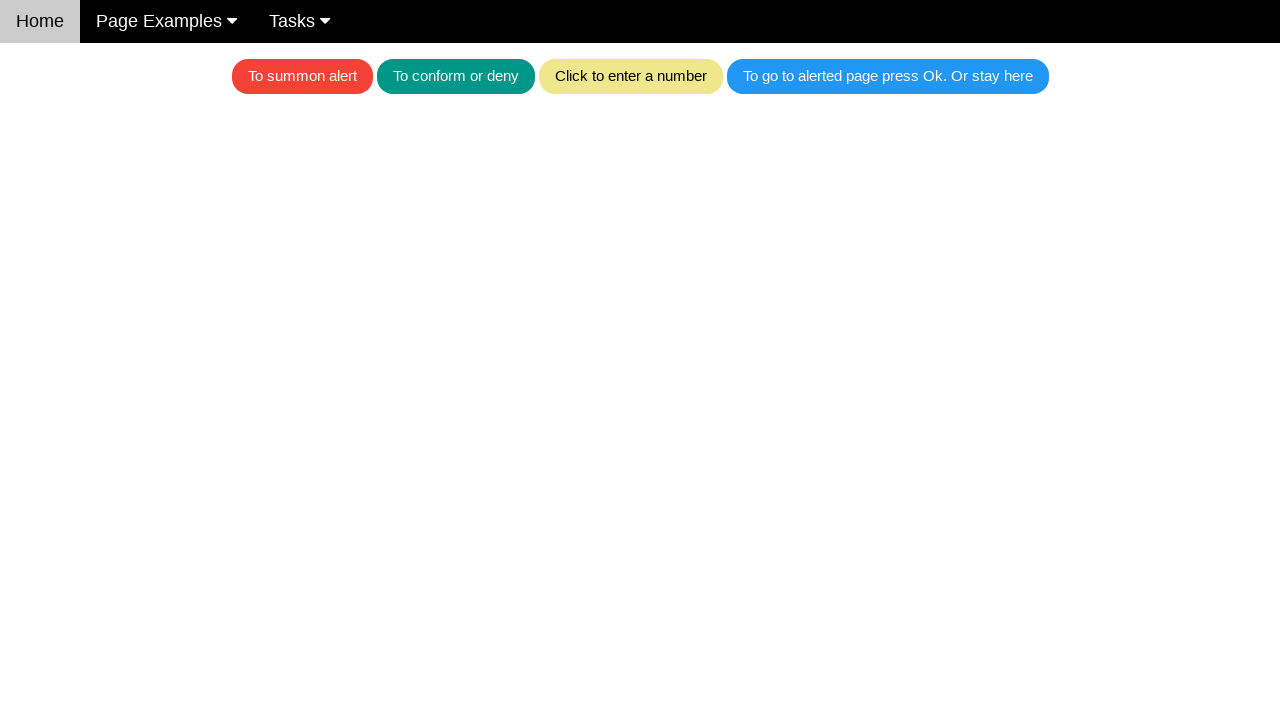

Clicked teal button to trigger confirm popup at (456, 76) on .w3-teal
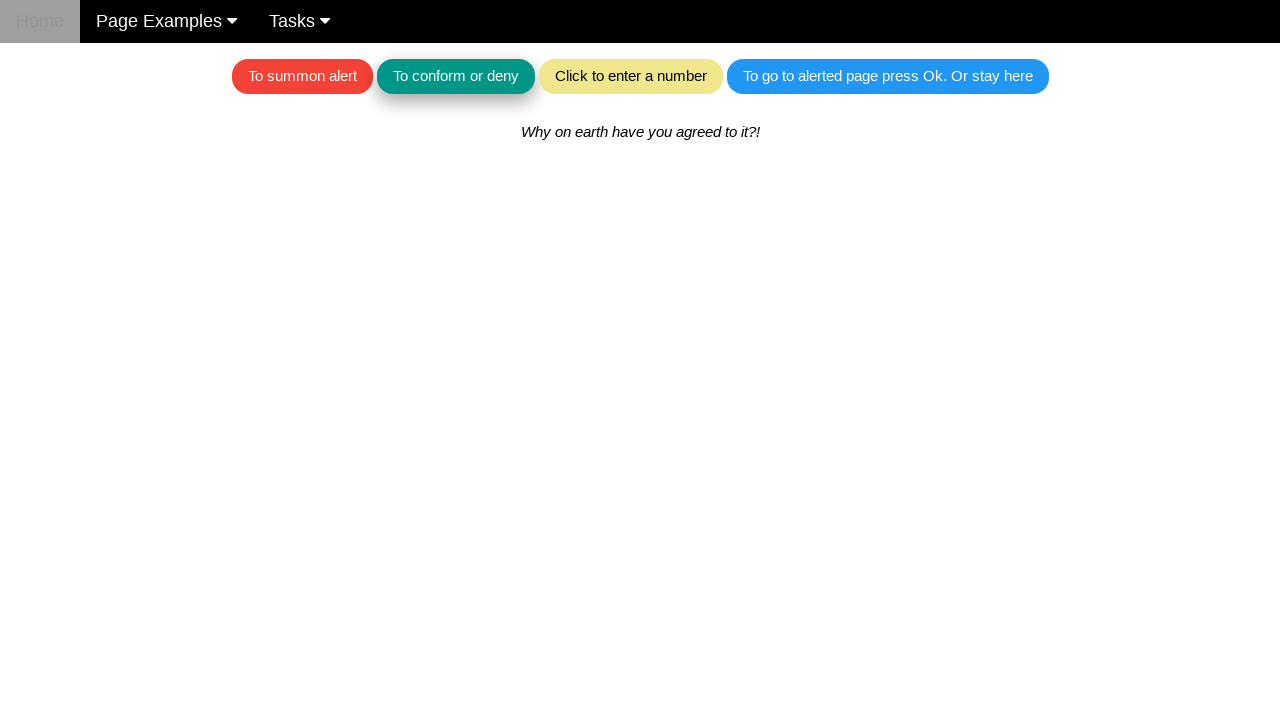

Waited for confirmation message element to appear
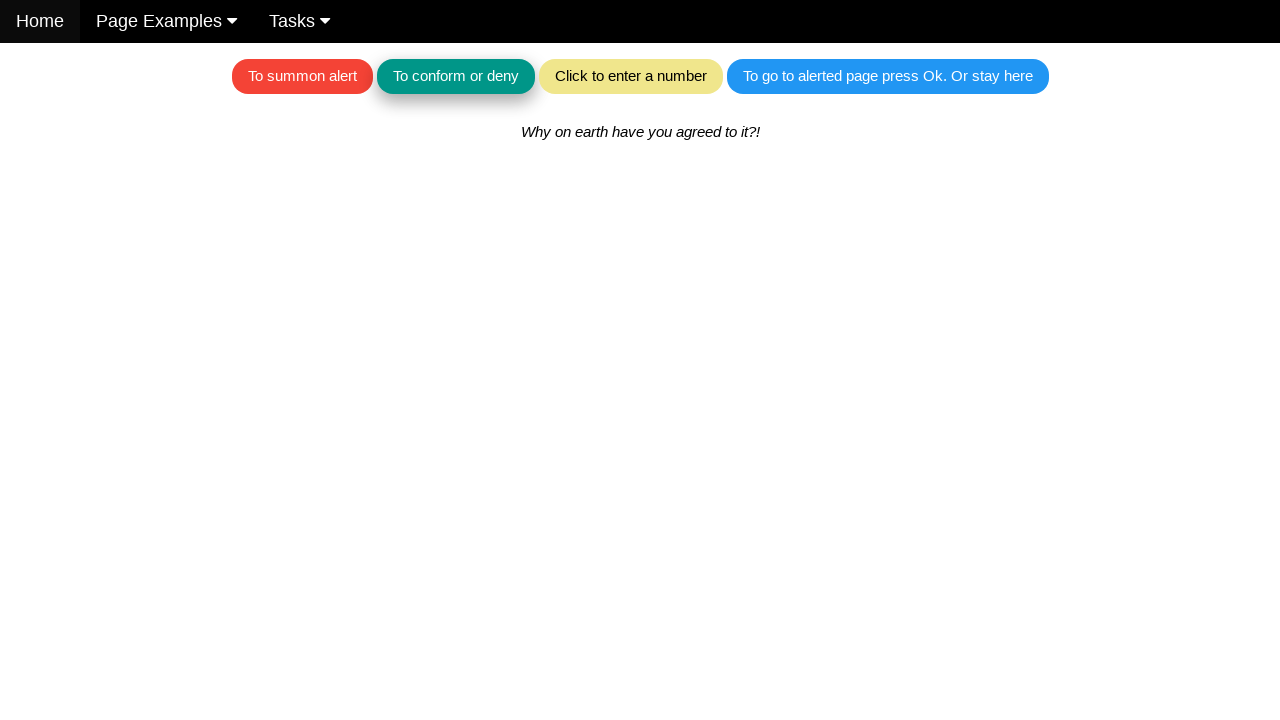

Verified confirmation message displays 'Why on earth have you agreed to it?!'
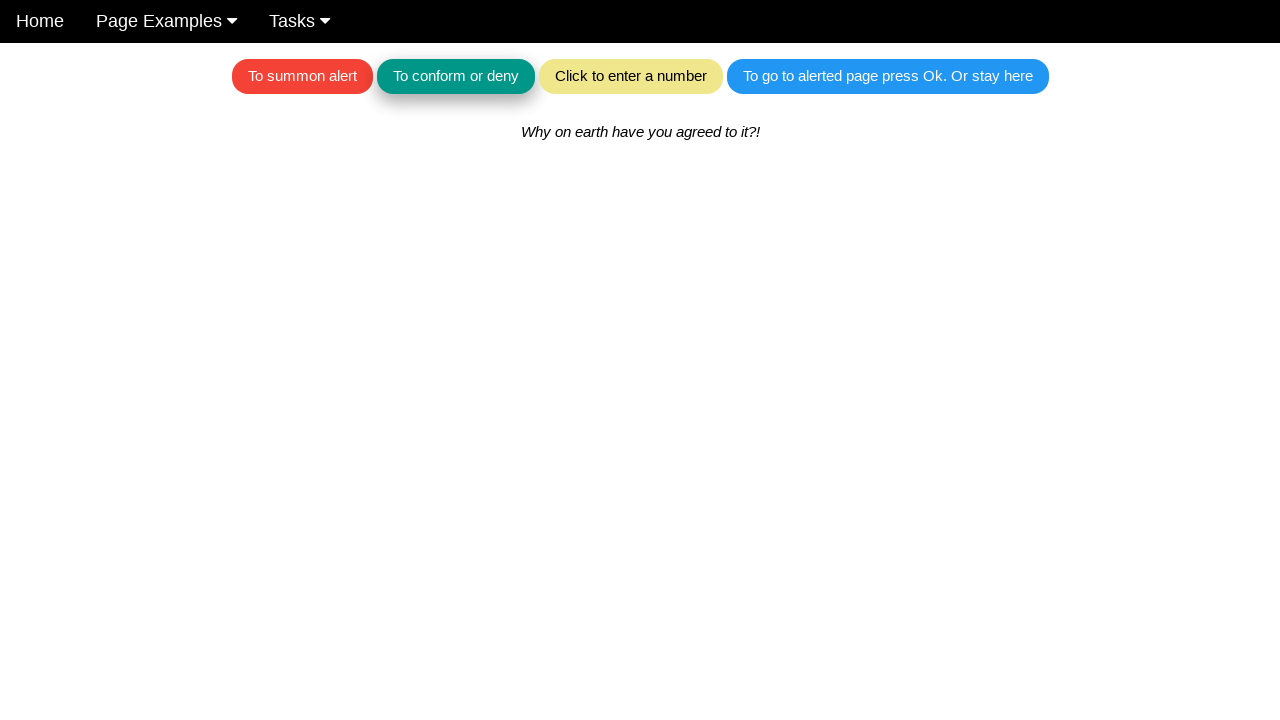

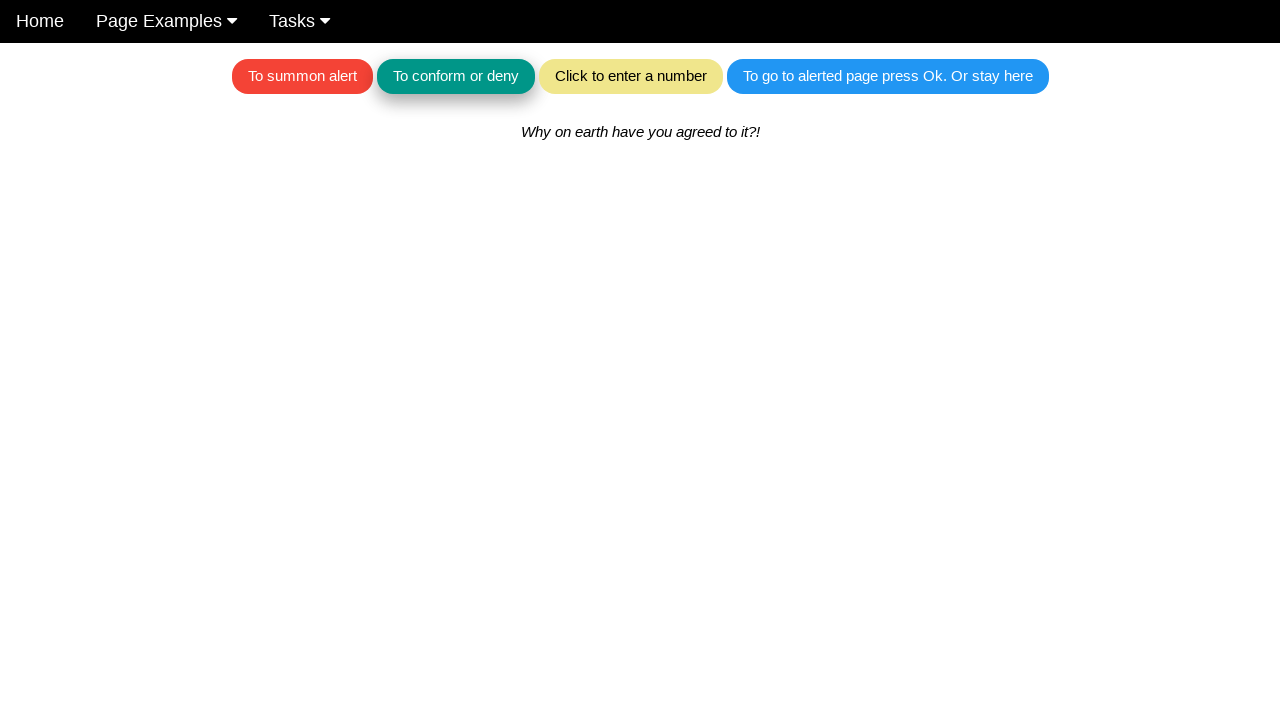